Tests add/remove elements functionality by clicking "Add Element" button multiple times to create Delete buttons, then removing them one by one

Starting URL: https://the-internet.herokuapp.com/add_remove_elements/

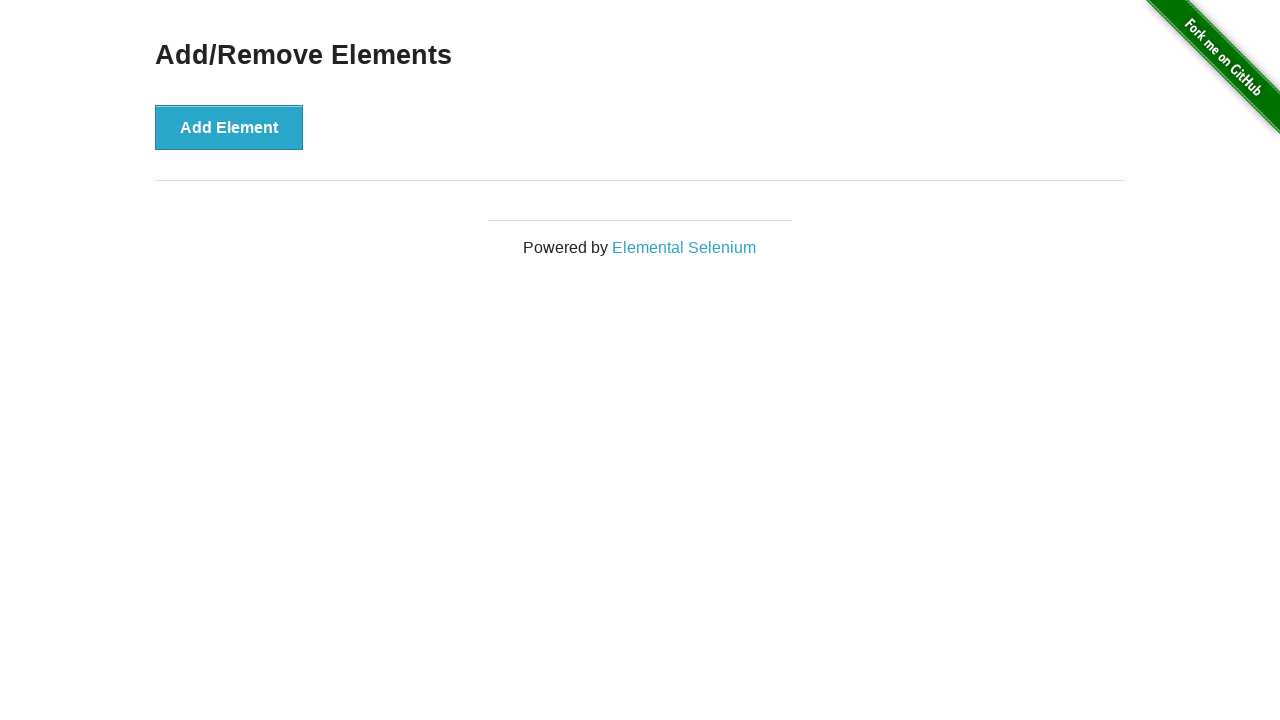

Add Element button is visible
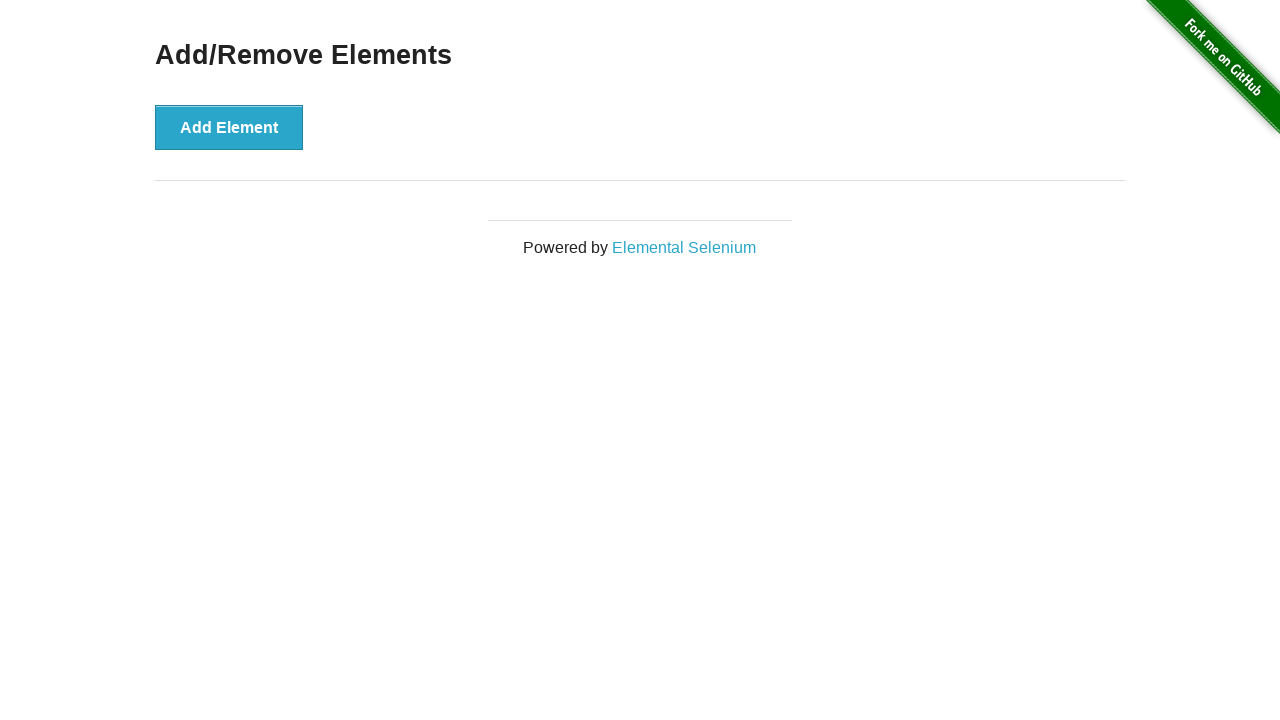

Clicked Add Element button first time at (229, 127) on button:has-text('Add Element')
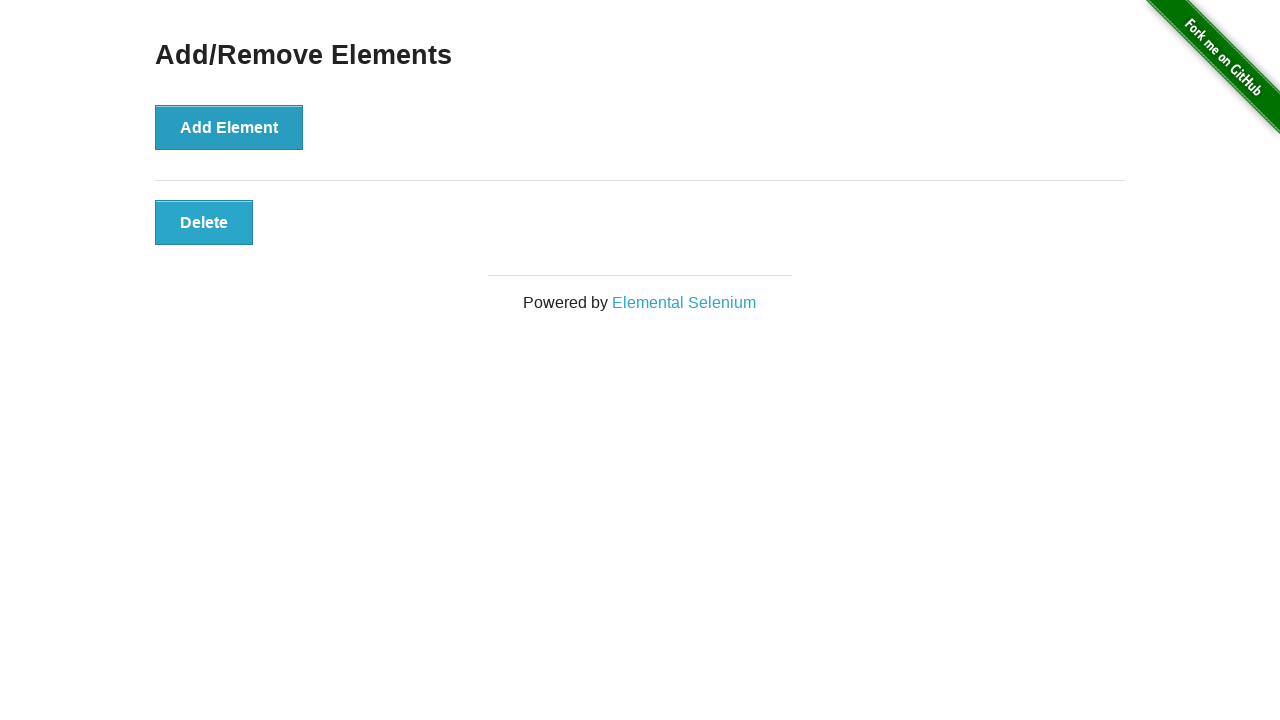

First Delete button appeared
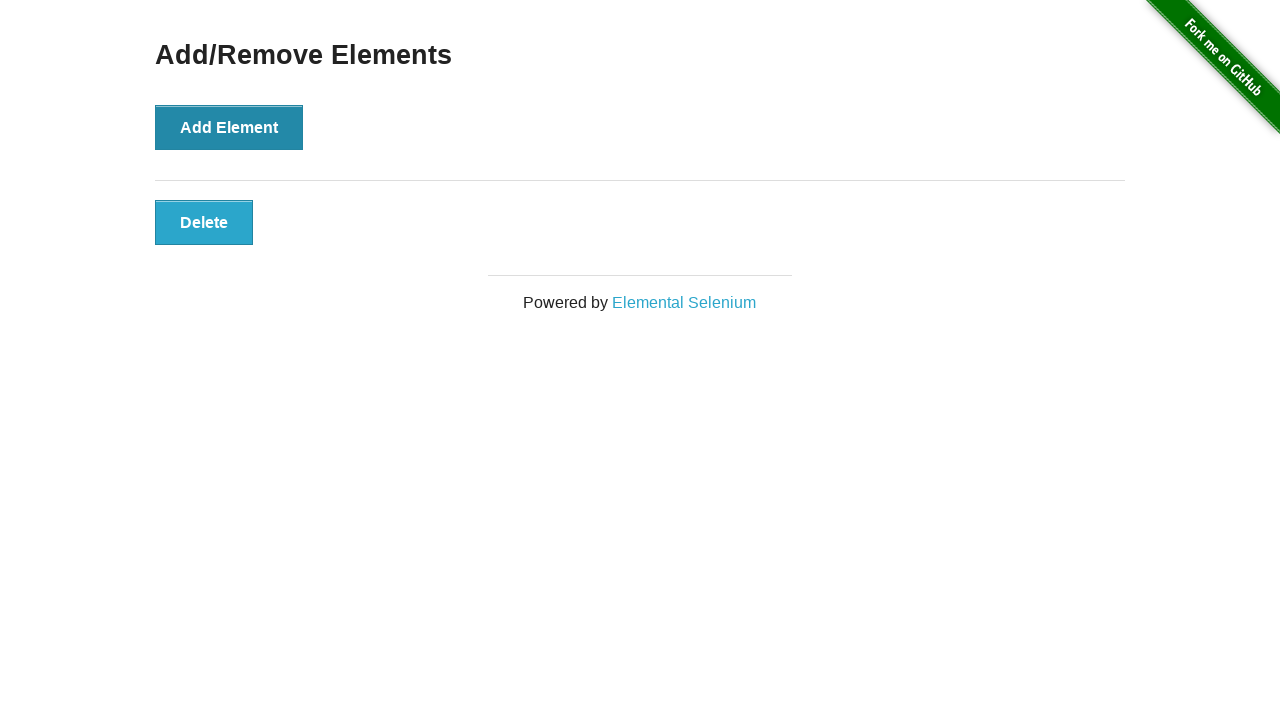

Clicked Add Element button second time at (229, 127) on button:has-text('Add Element')
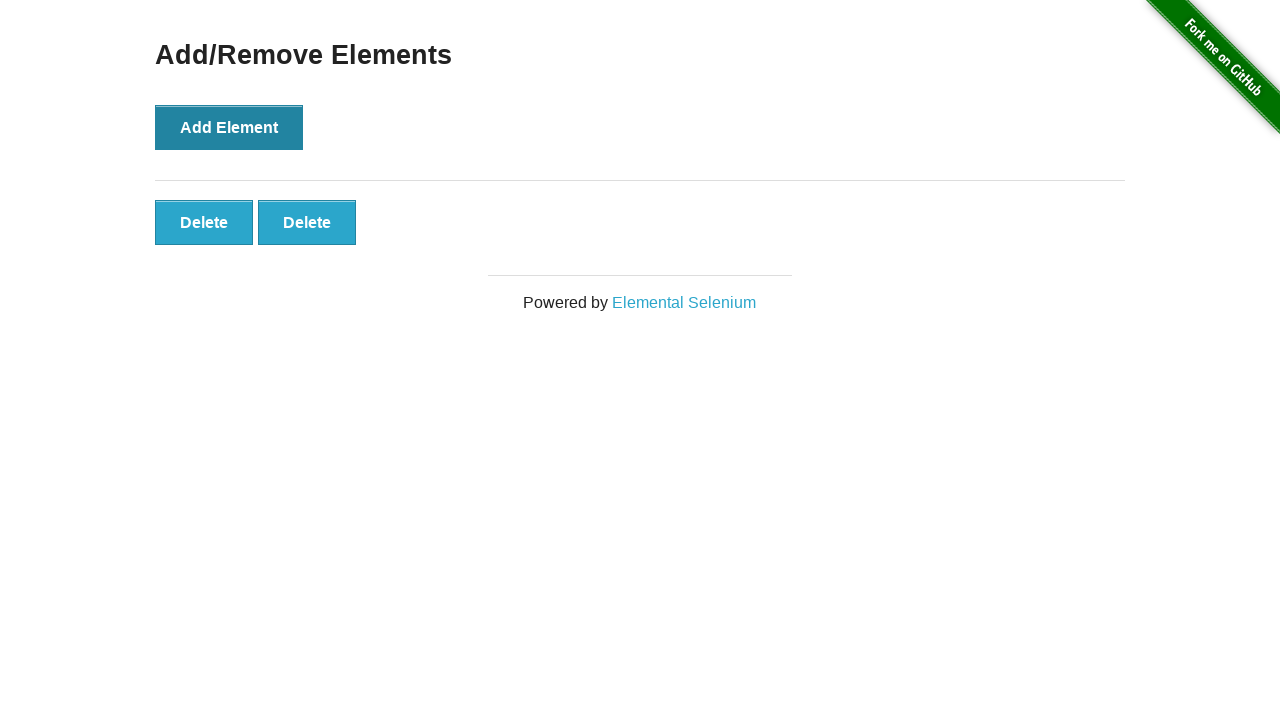

Two Delete buttons now exist
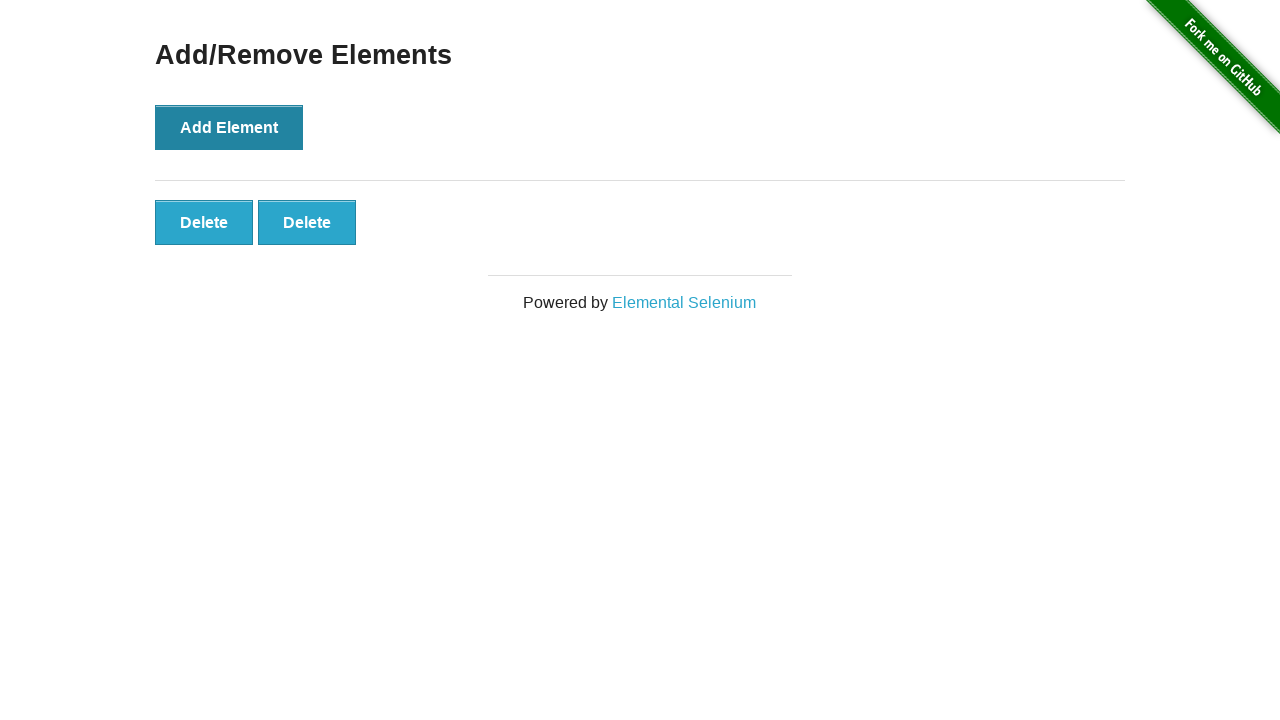

Clicked first Delete button at (204, 222) on button:has-text('Delete') >> nth=0
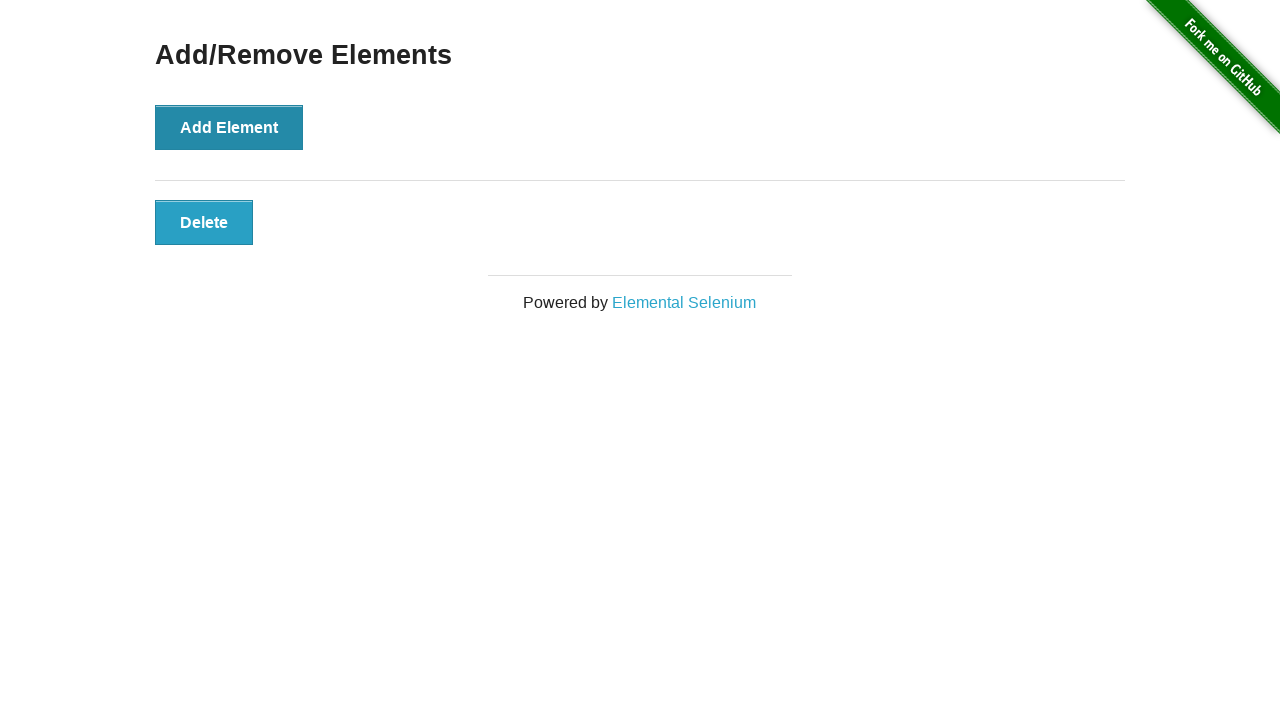

Clicked remaining Delete button at (204, 222) on button:has-text('Delete')
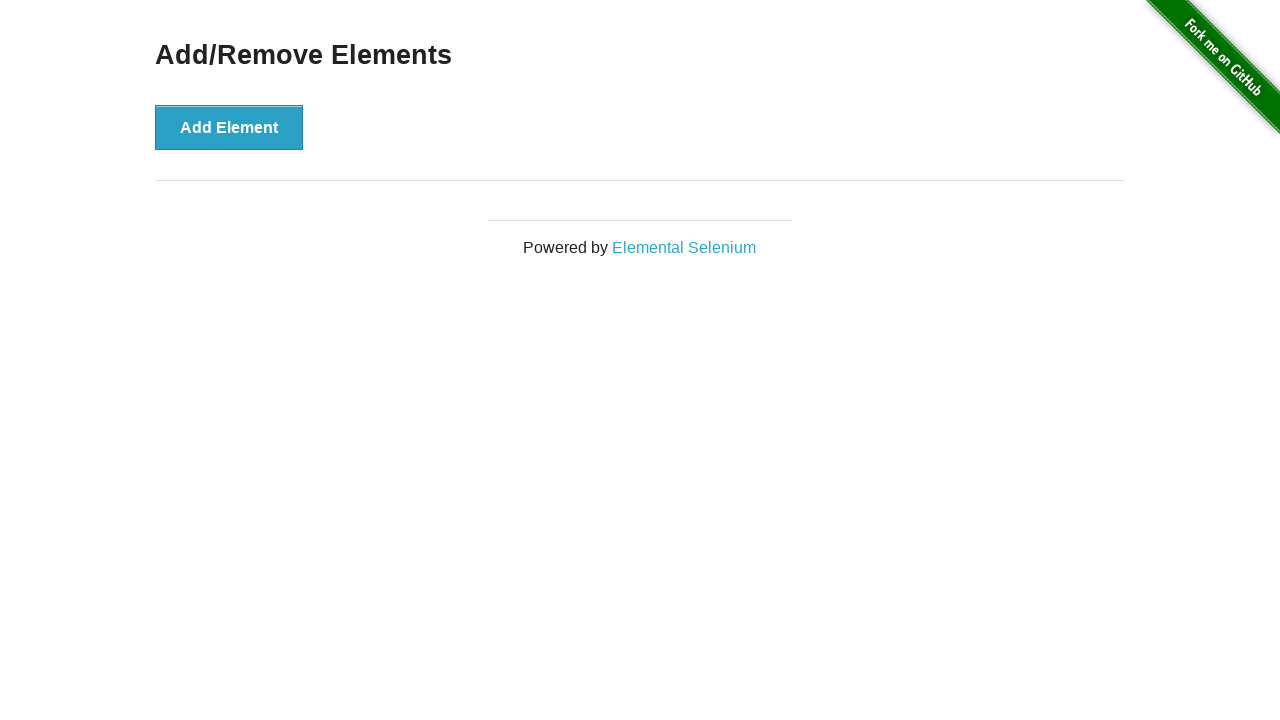

All Delete buttons have been removed
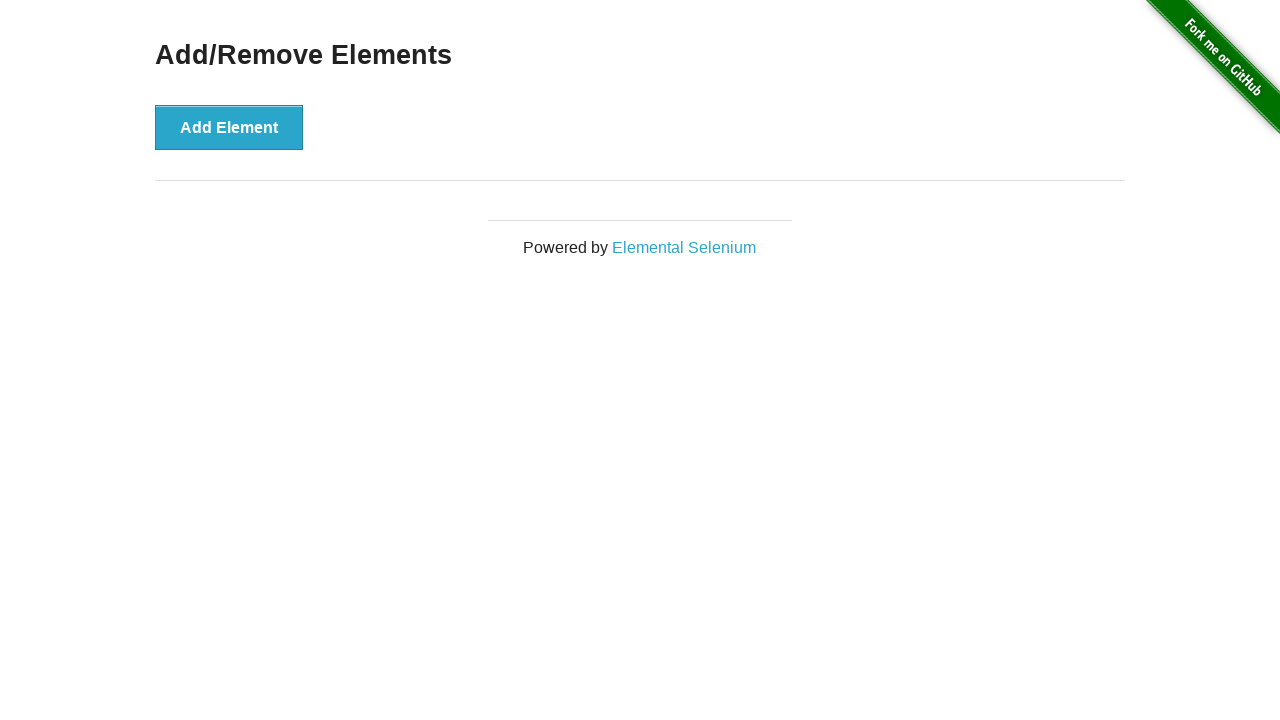

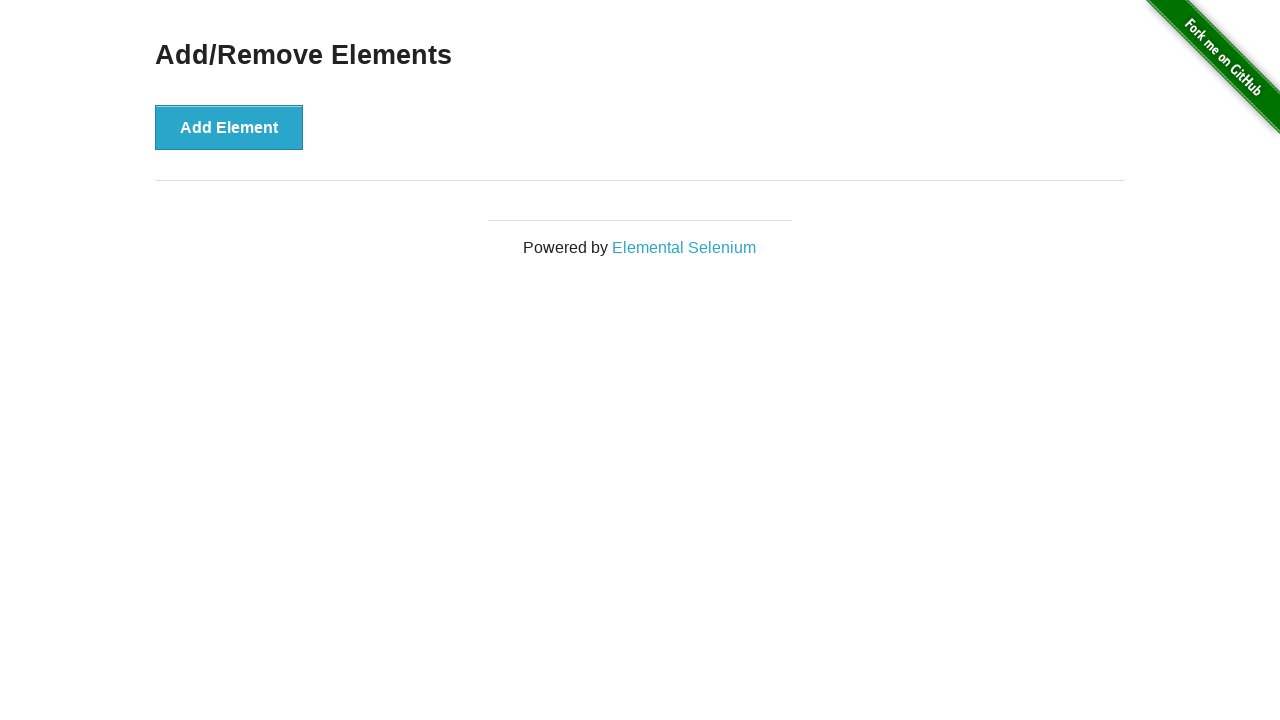